Tests dynamic loading functionality by navigating to a hidden element example and waiting for it to become visible after clicking start

Starting URL: https://the-internet.herokuapp.com/

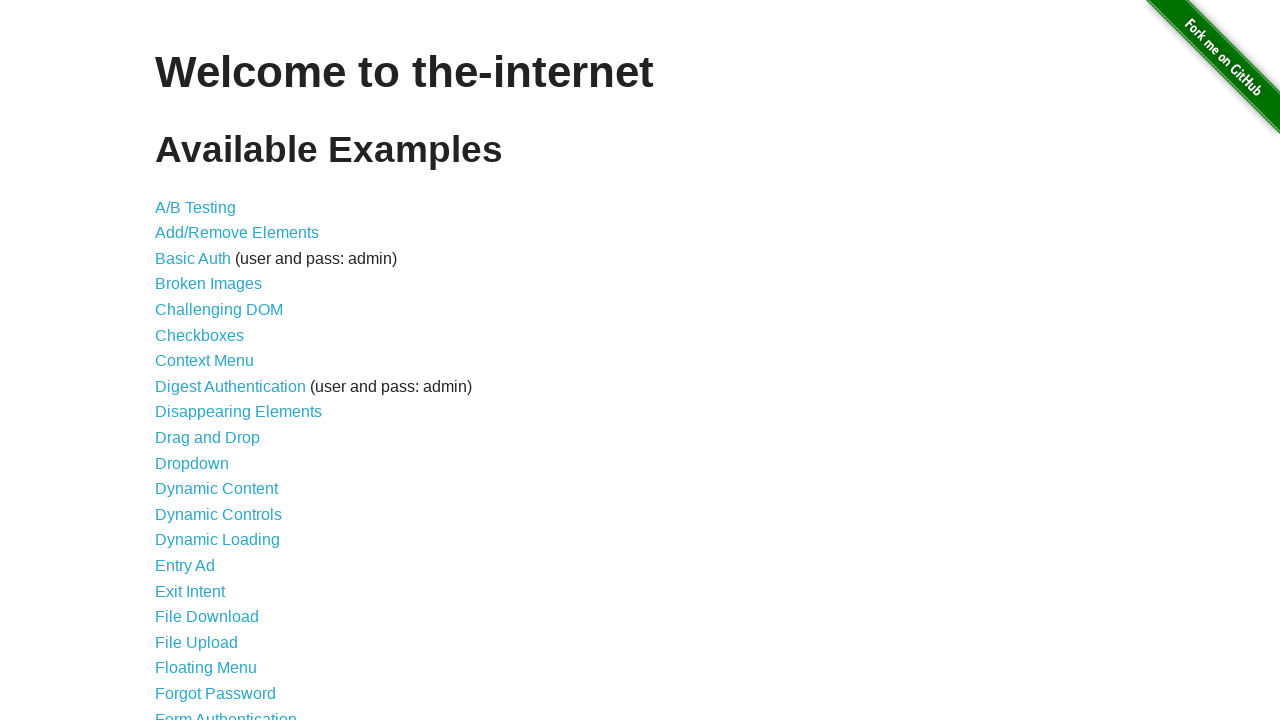

Clicked on Dynamic Loading link at (218, 540) on text='Dynamic Loading'
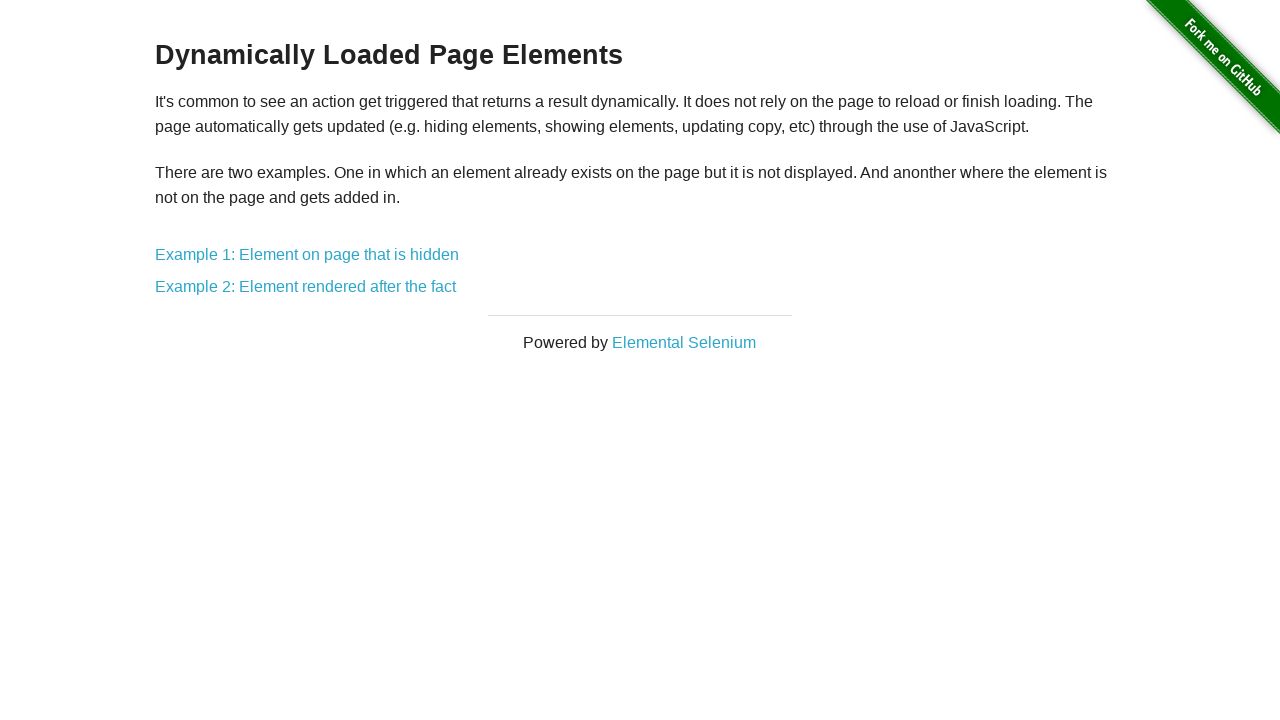

Clicked on Example 1: Element on page that is hidden at (307, 255) on text='Example 1: Element on page that is hidden'
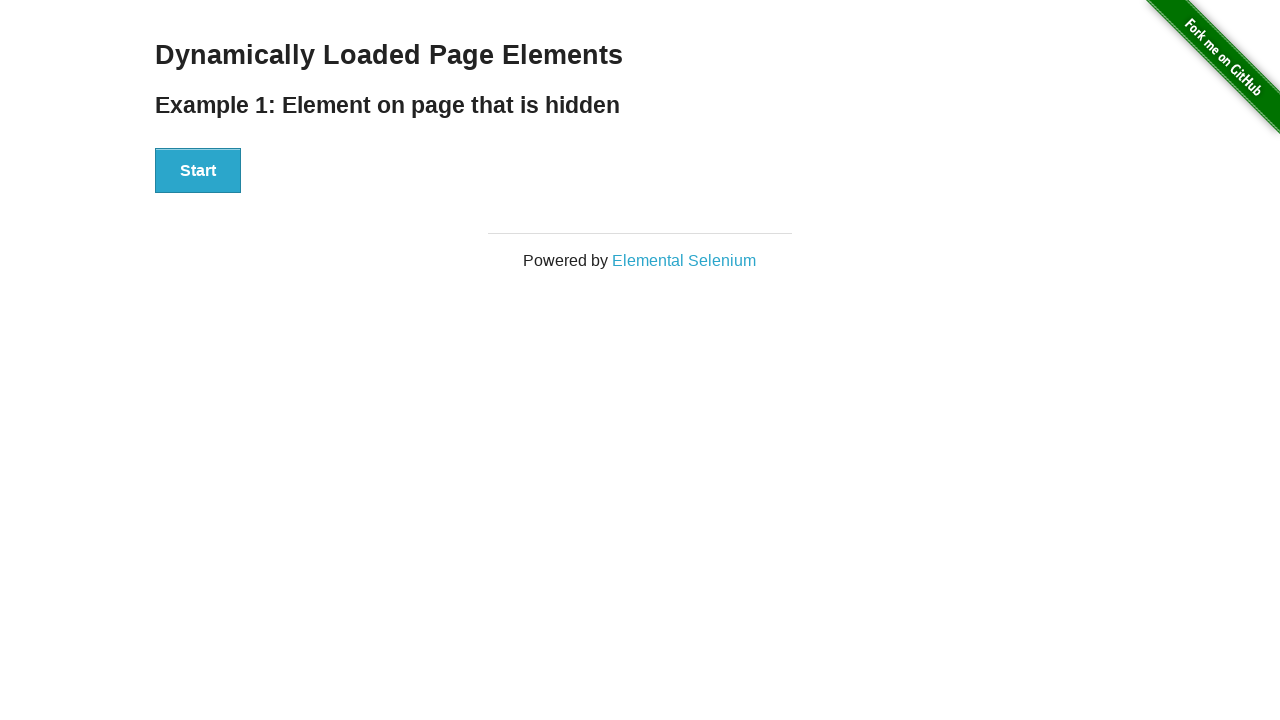

Clicked Start button to initiate dynamic loading at (198, 171) on button:has-text('Start')
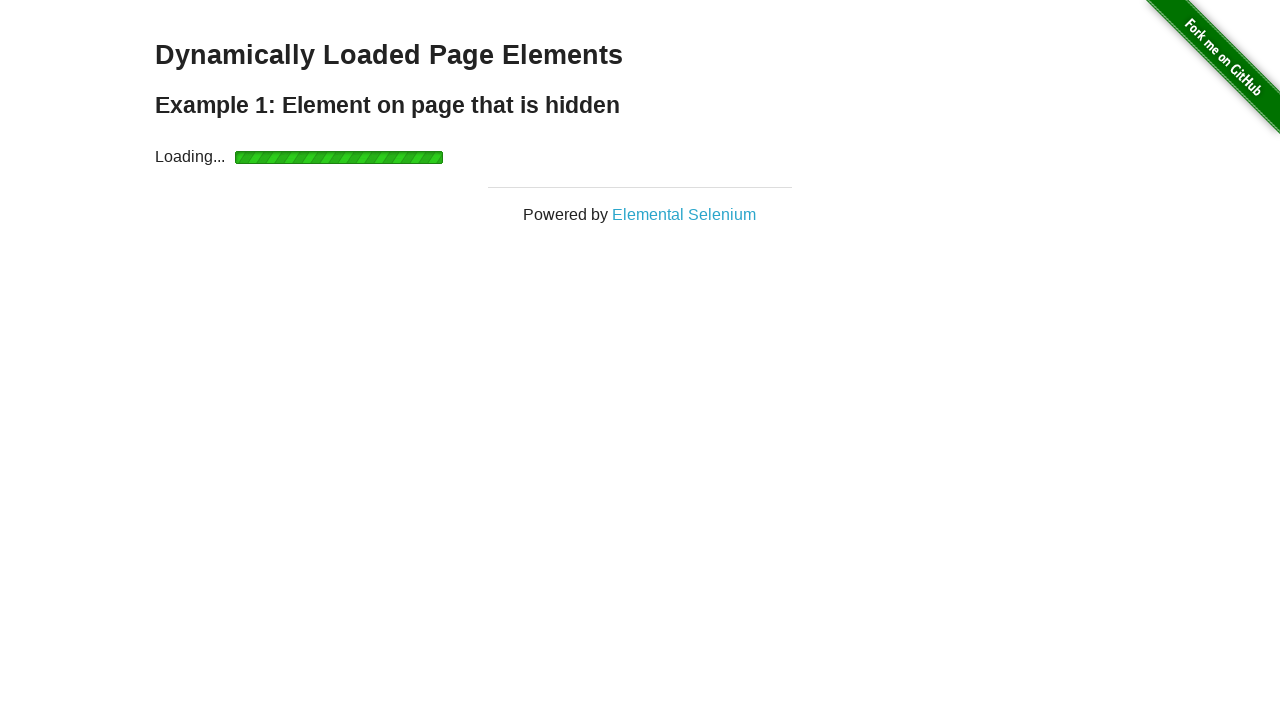

Waited for Hello World! message to become visible
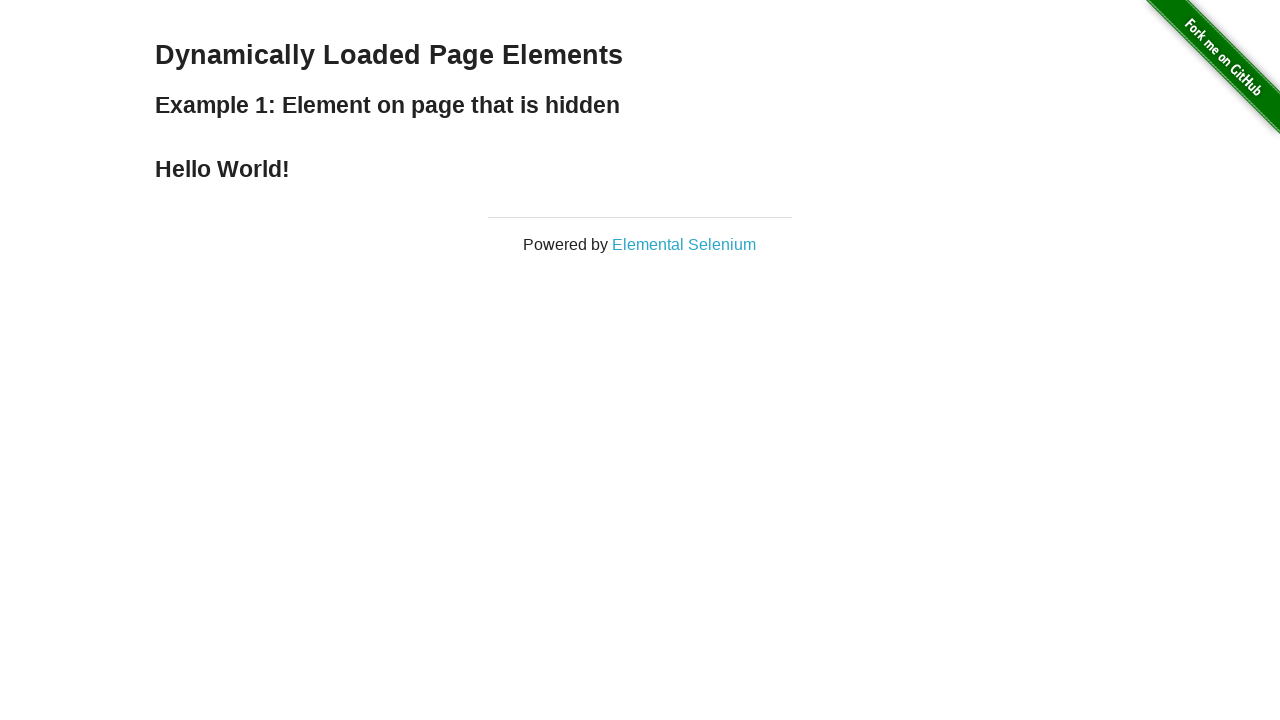

Verified that Hello World! text is displayed correctly
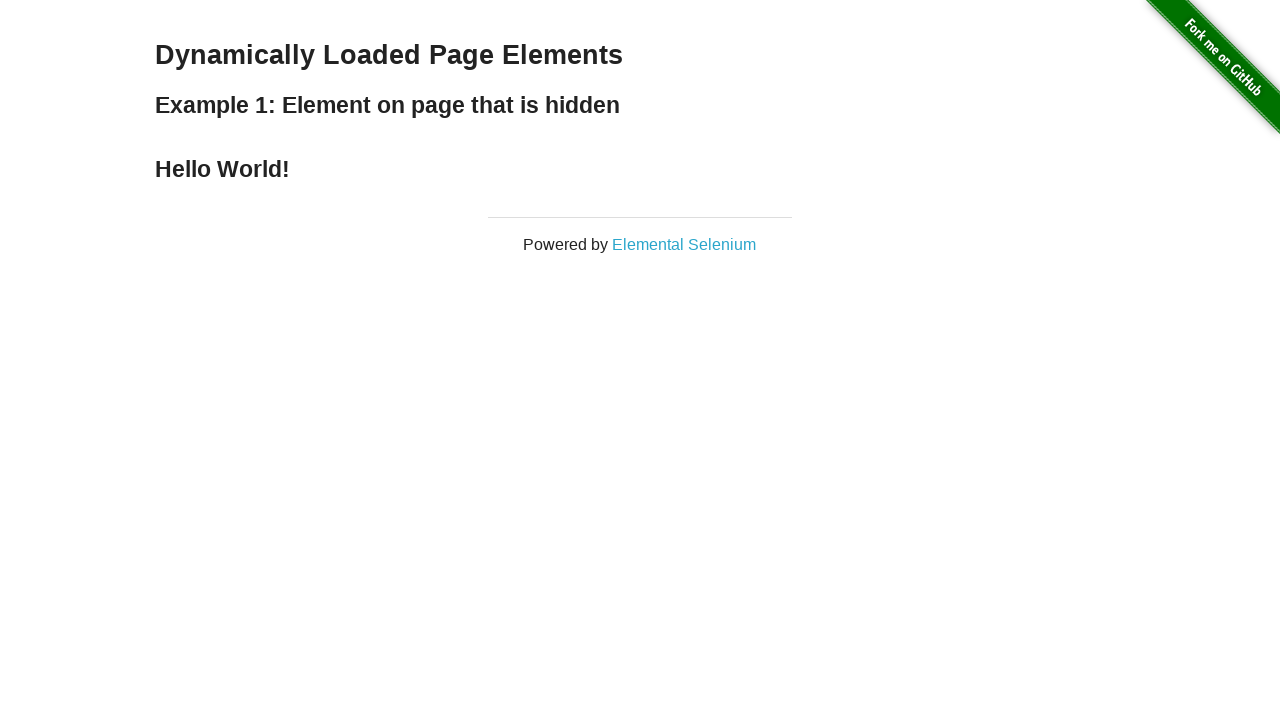

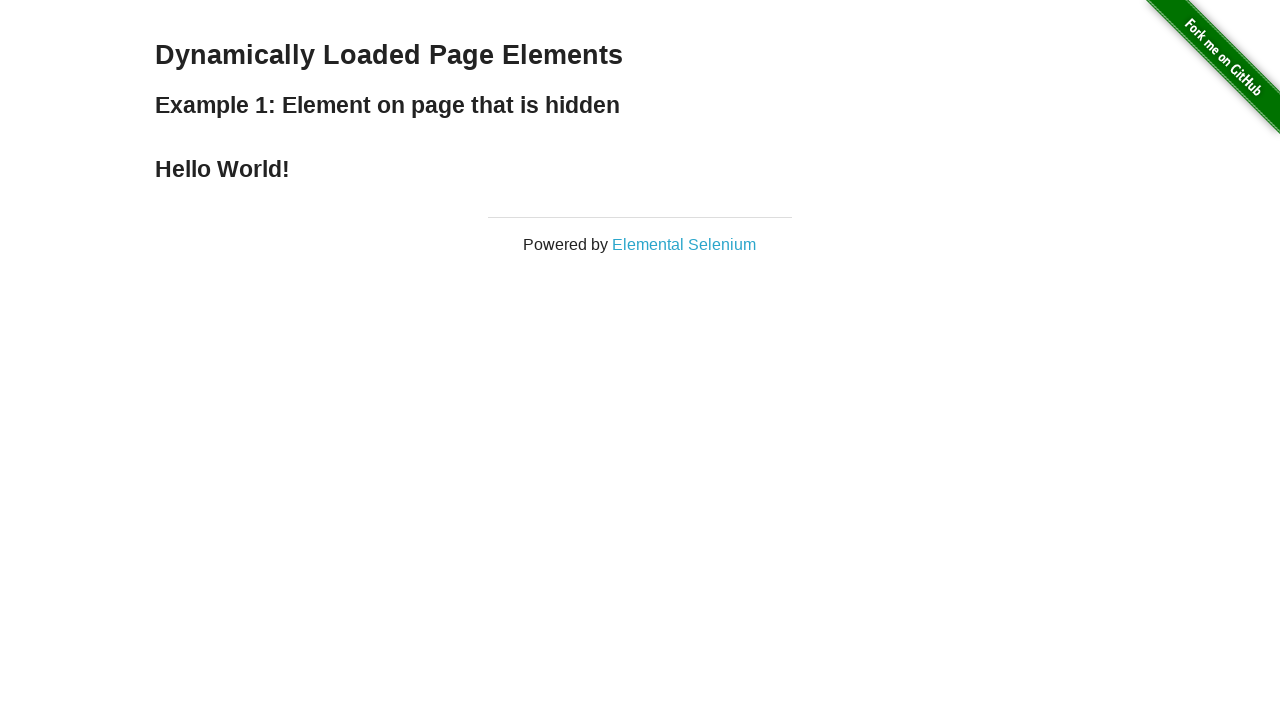